Fills a text box form with an invalid email format, clicks submit, and verifies that no output email element is created

Starting URL: https://demoqa.com/text-box

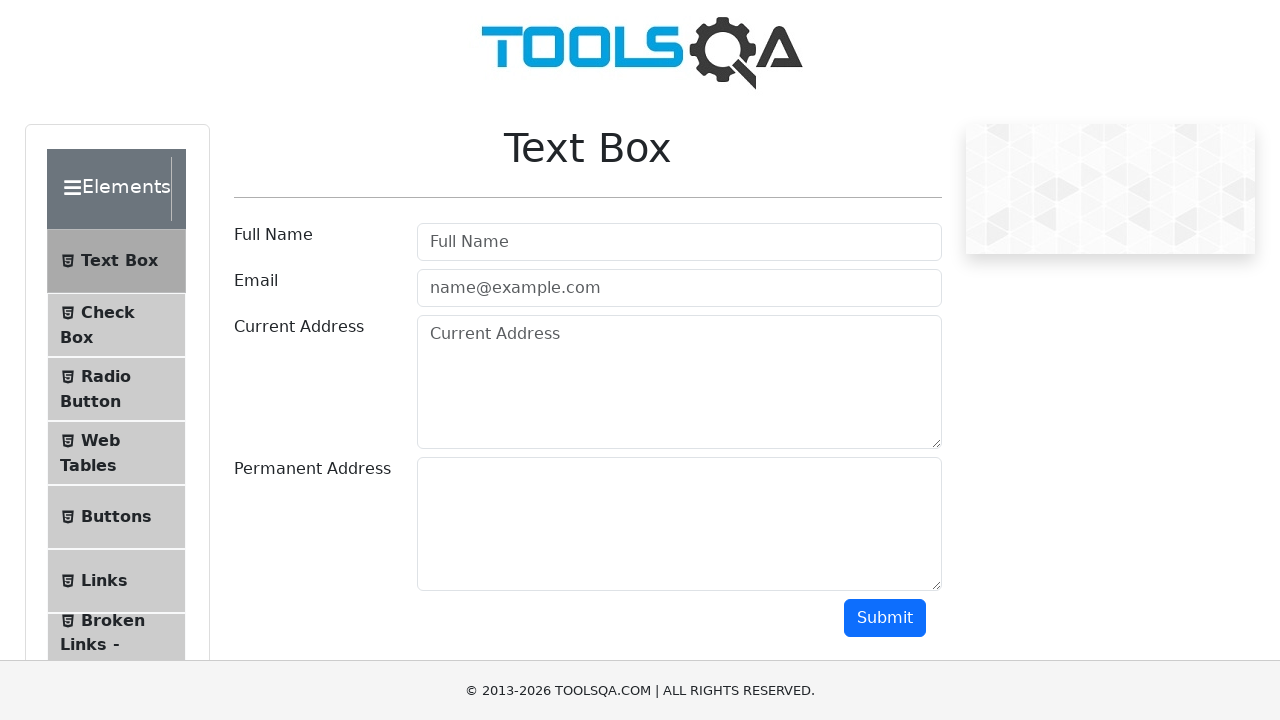

Filled email field with invalid email format 'testas' (missing @ symbol) on #userEmail
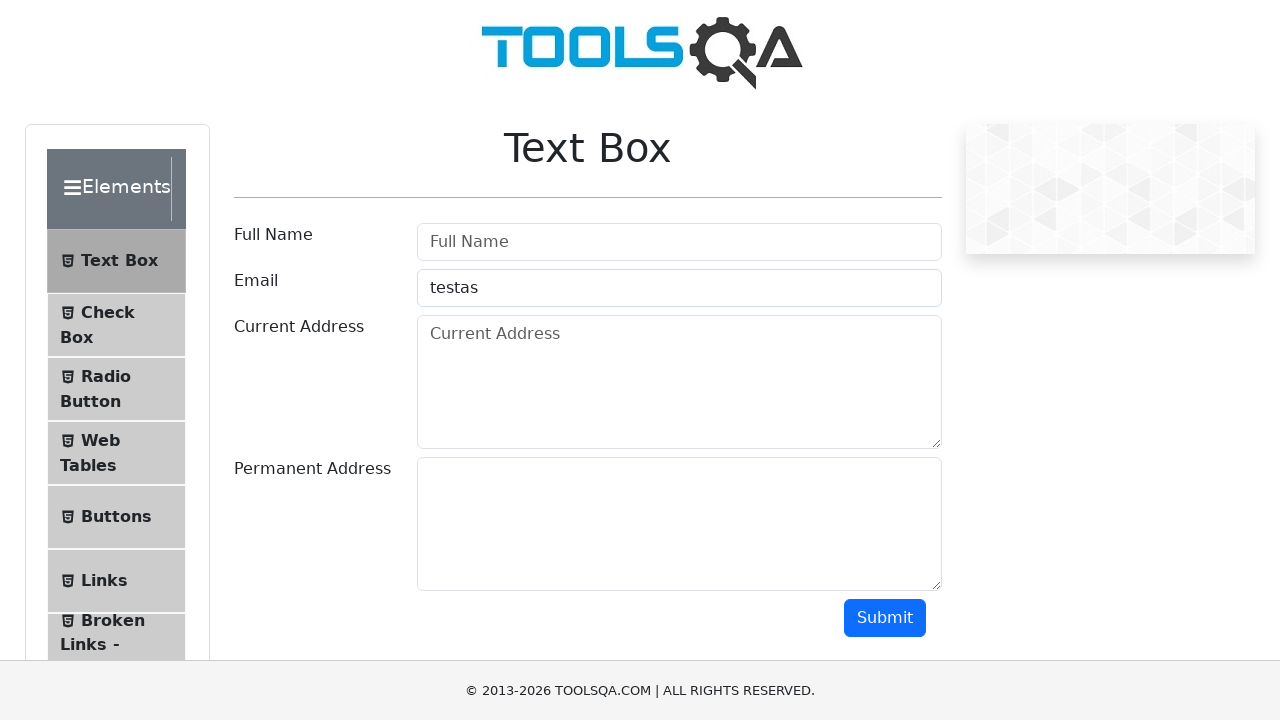

Scrolled down 200 pixels to reveal submit button
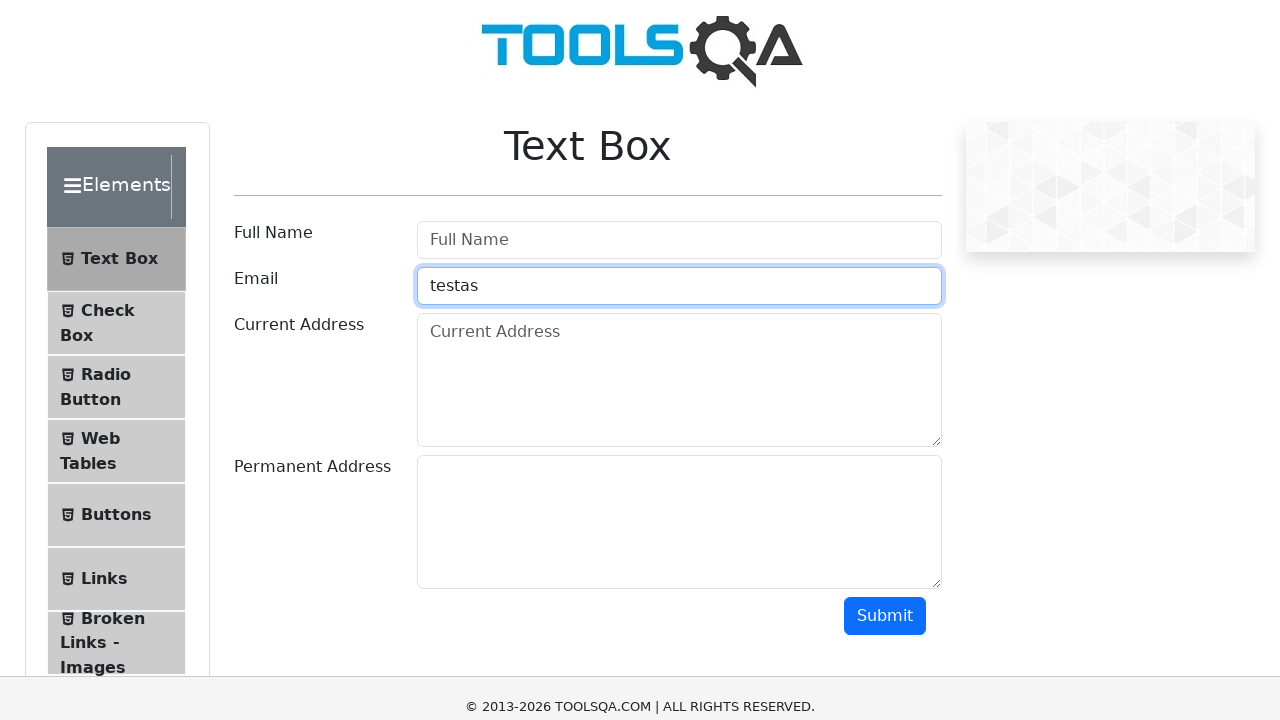

Clicked submit button to submit invalid email form at (885, 418) on #submit
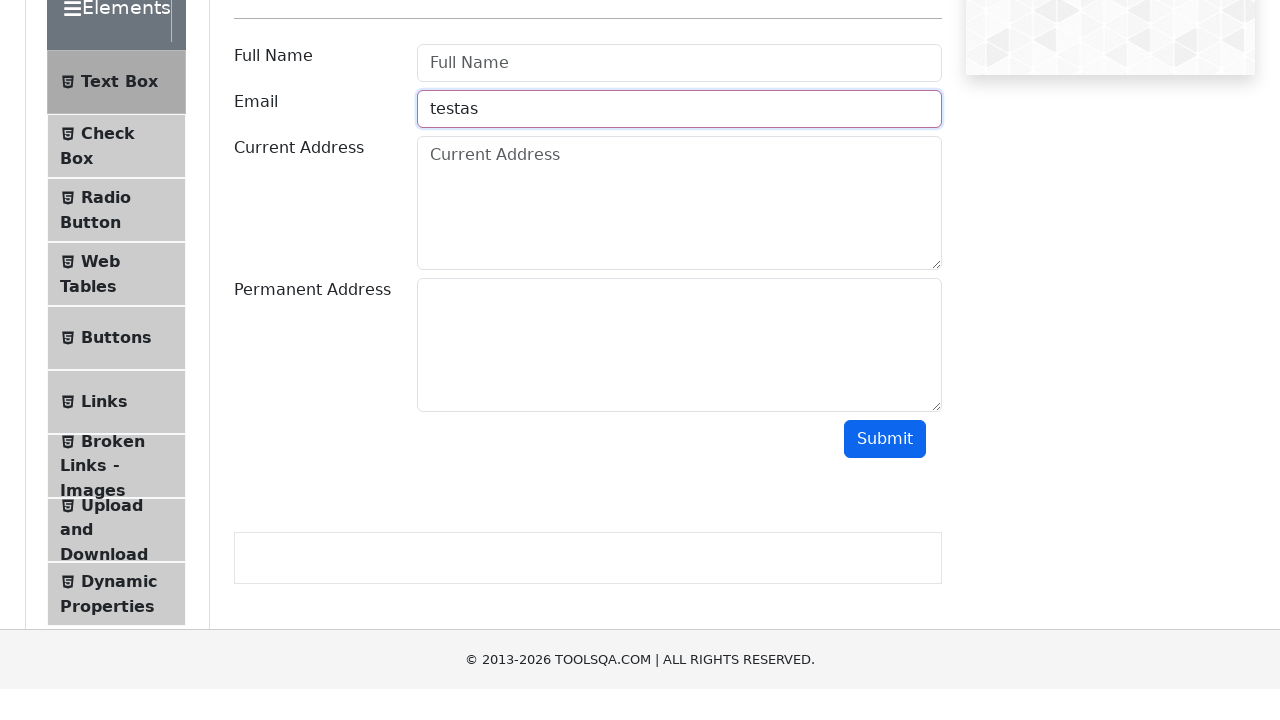

Waited 500ms for potential output element to appear
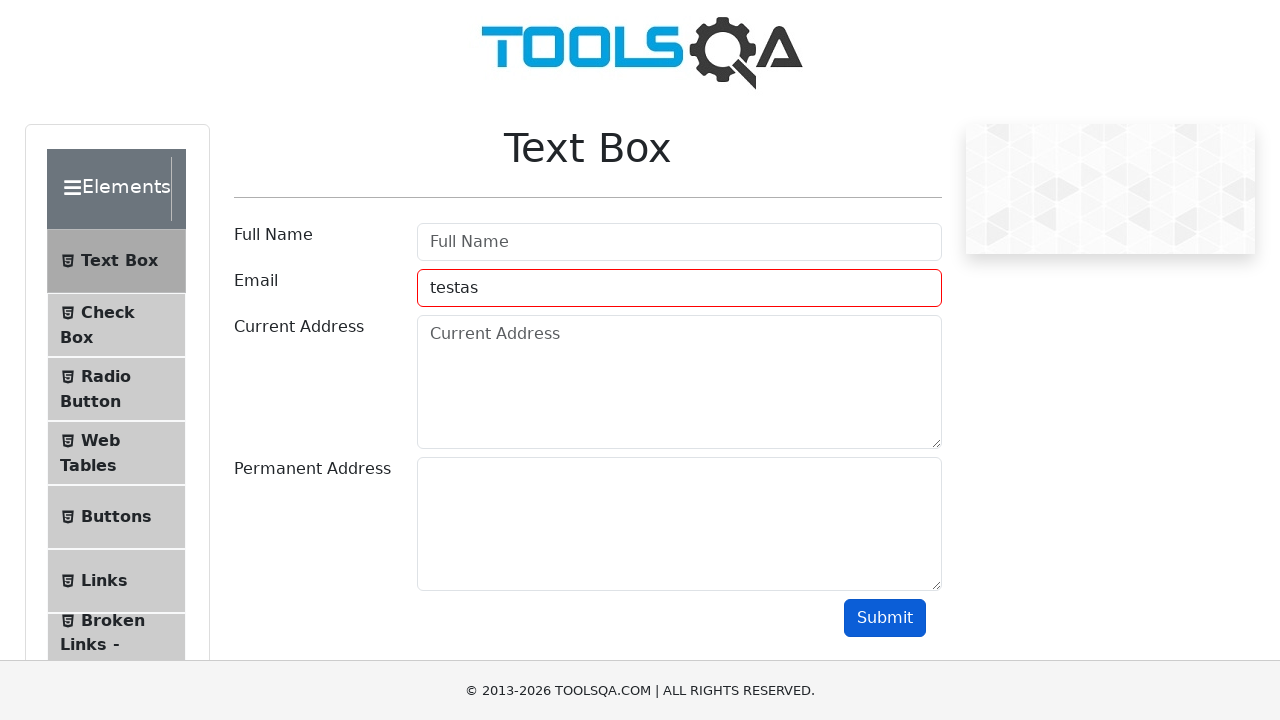

Verified that output email element does not exist (count == 0)
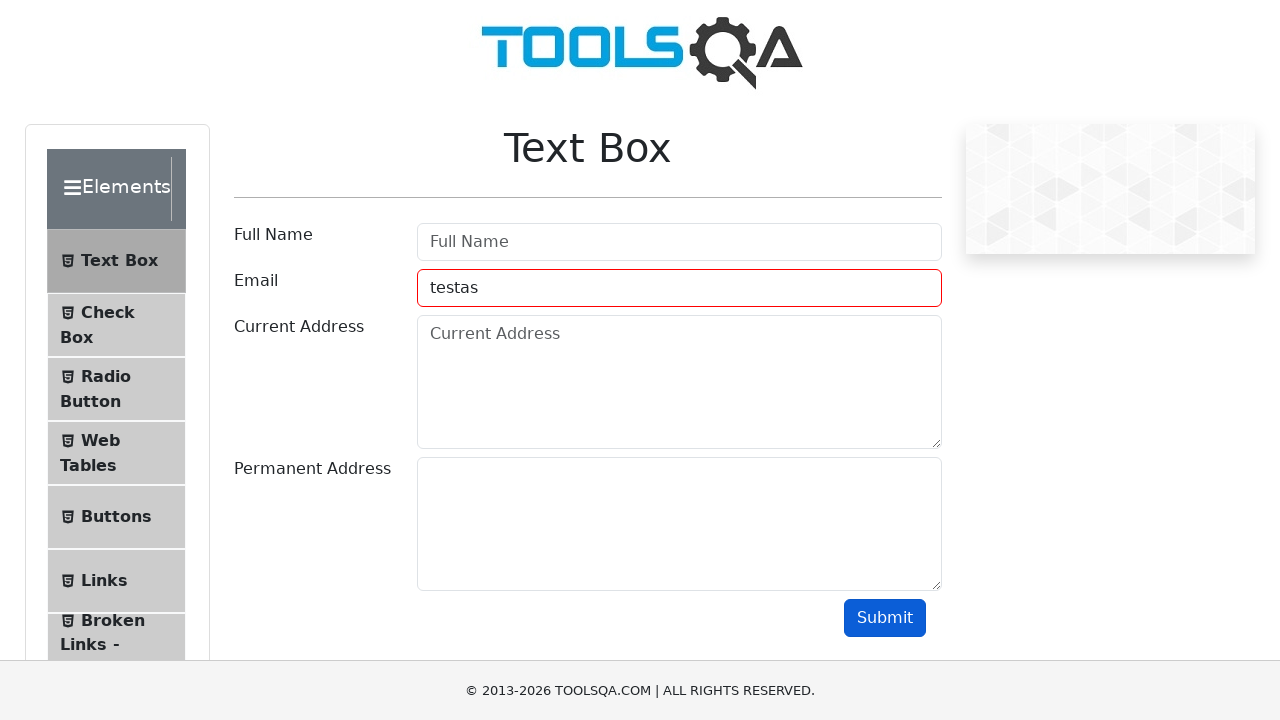

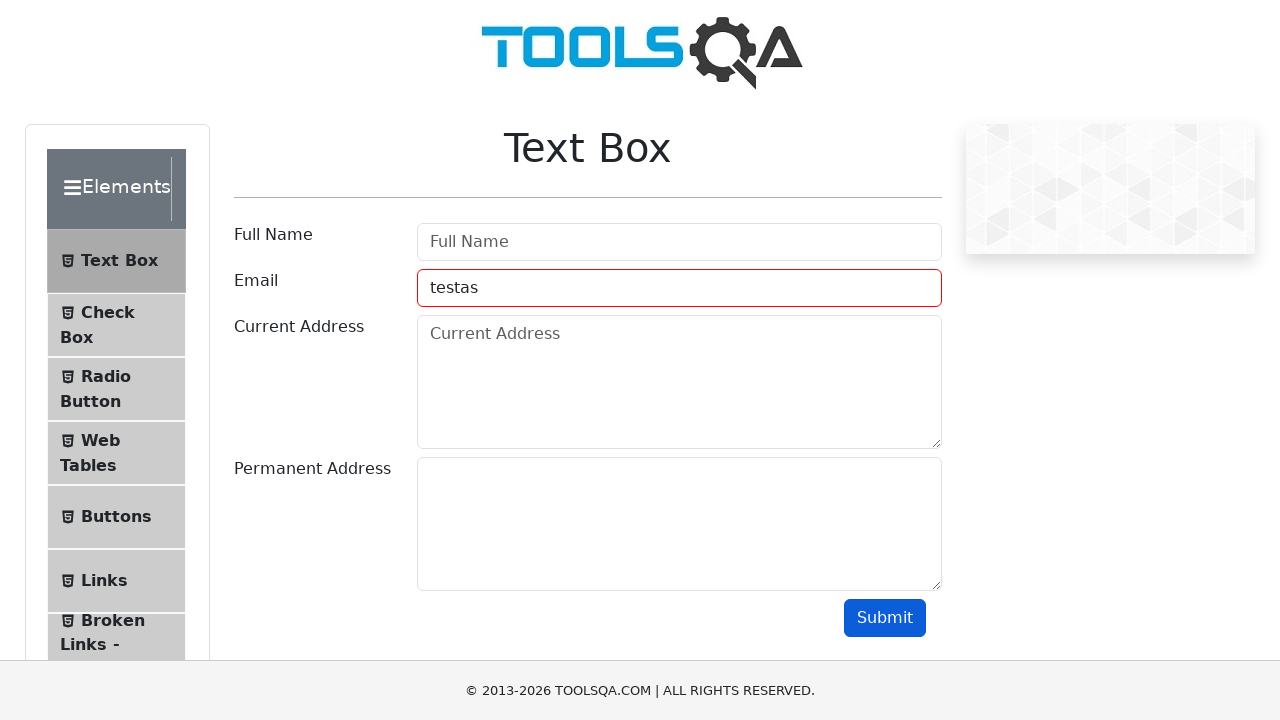